Navigates to W3Schools homepage and clicks on the first navigation tab item

Starting URL: https://www.w3schools.com/

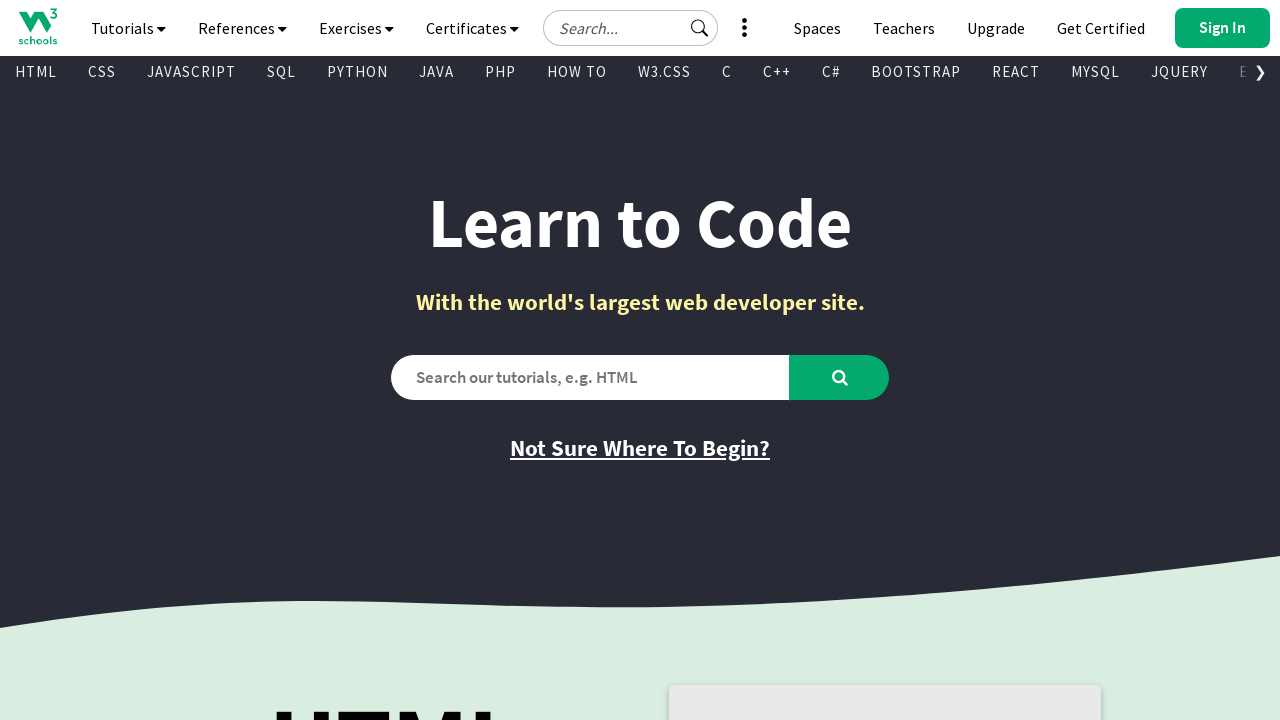

Navigated to W3Schools homepage
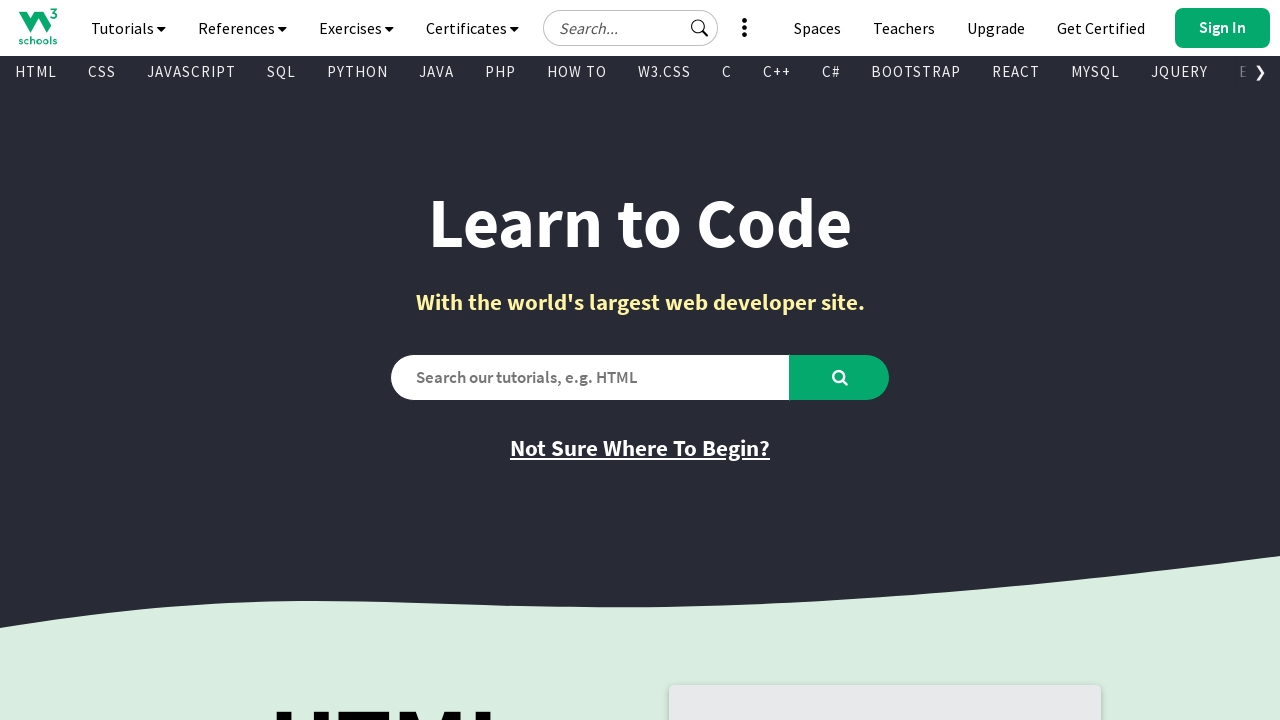

Clicked on the first navigation tab item at (36, 72) on a.ga-nav.subtopnav_firstitem
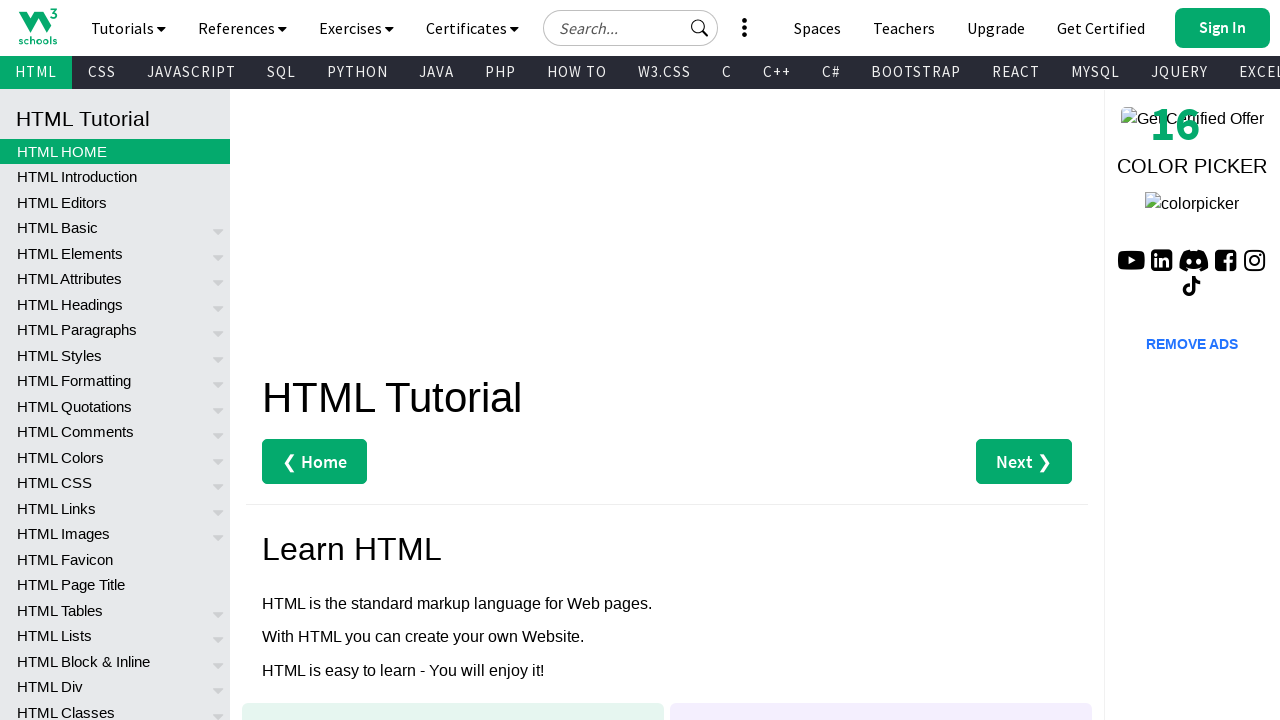

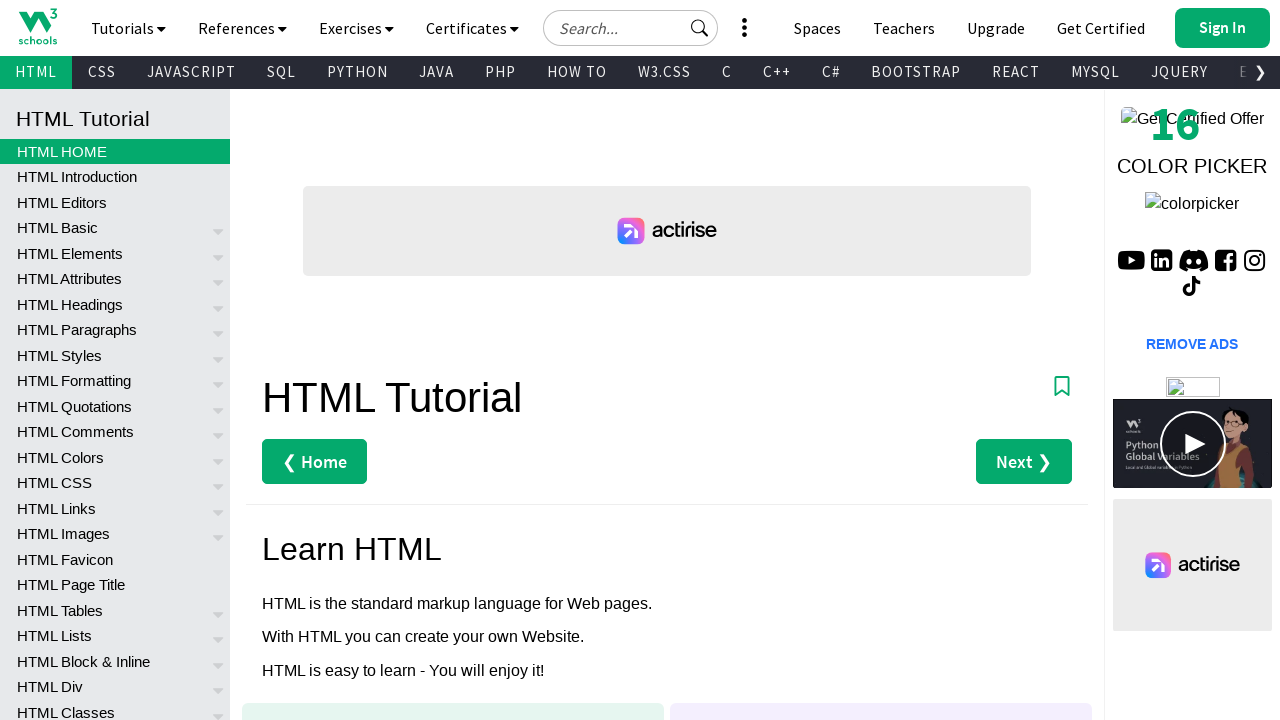